Tests dropdown select functionality by selecting options using visible text, index, and value methods on a single-select dropdown element.

Starting URL: https://v1.training-support.net/selenium/selects

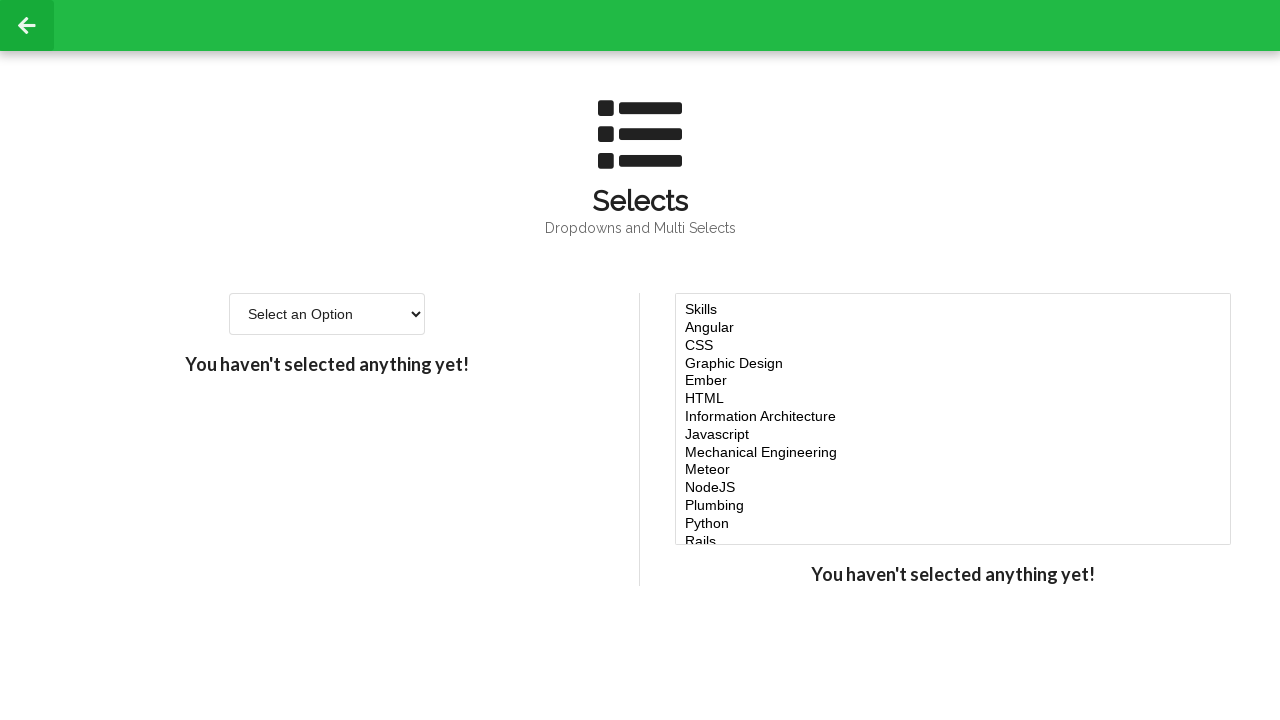

Selected 'Option 2' from dropdown using visible text on #single-select
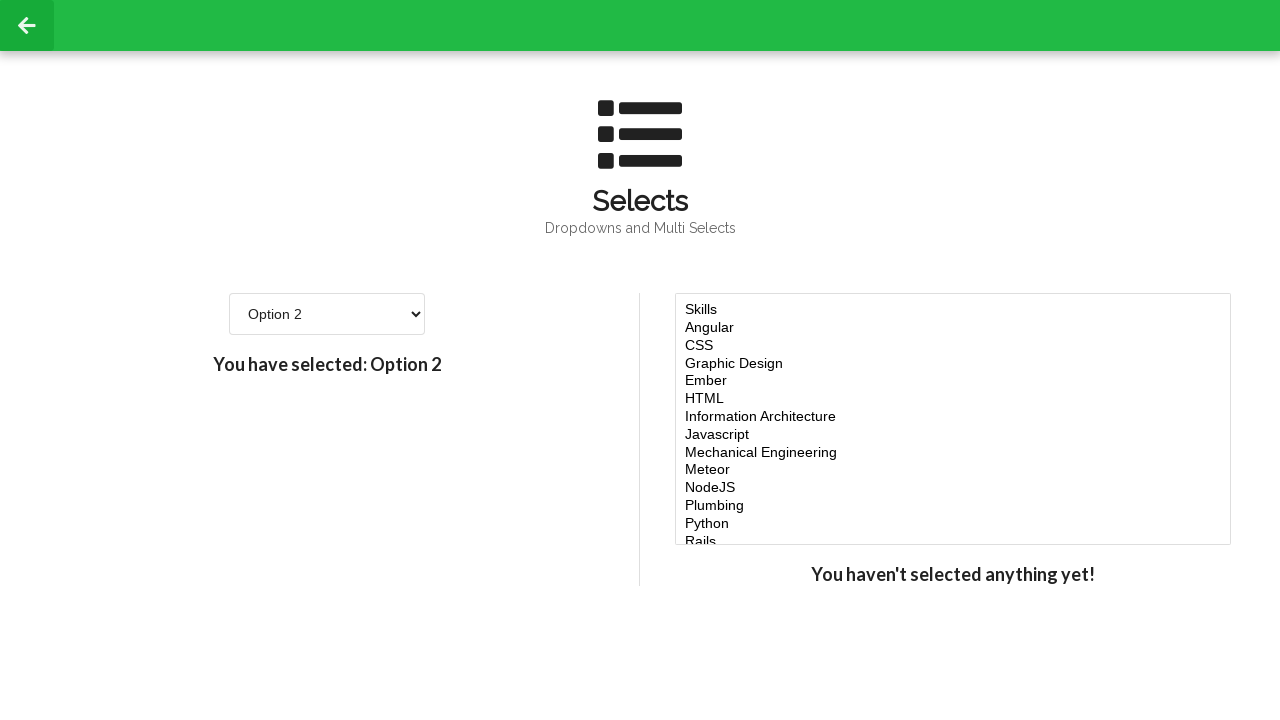

Selected option at index 3 (4th option) from dropdown on #single-select
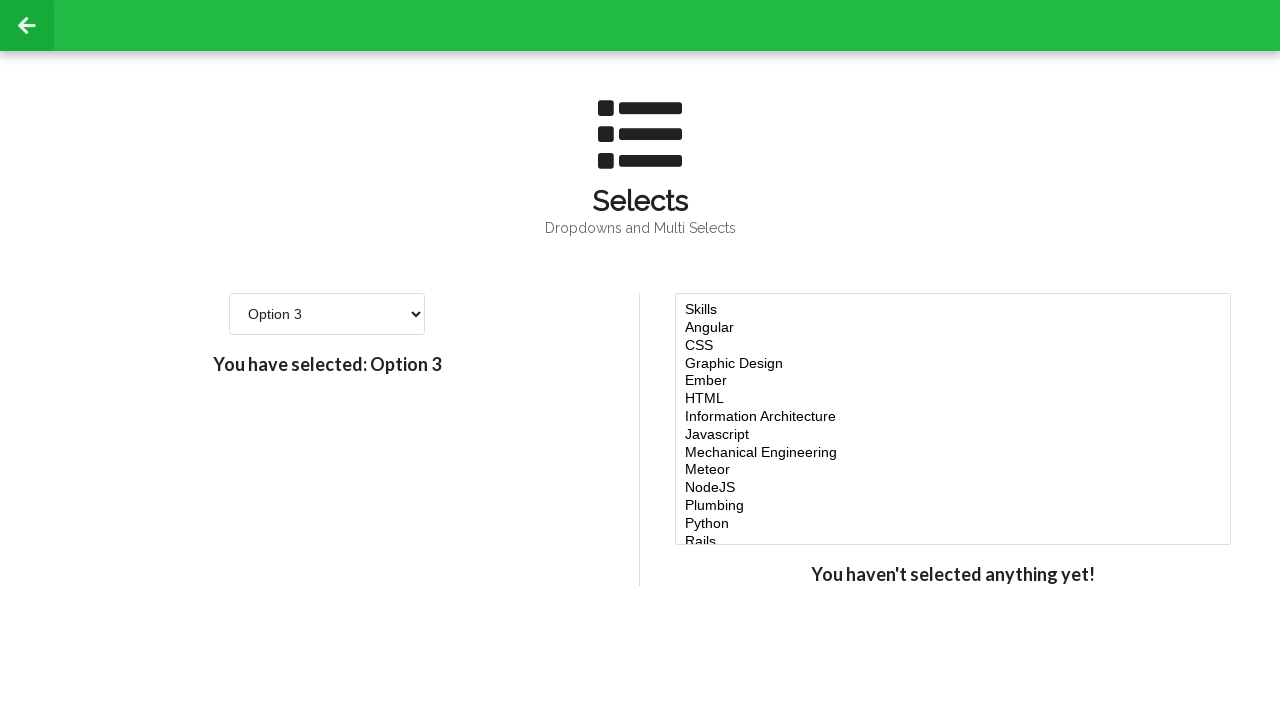

Selected option with value '4' from dropdown on #single-select
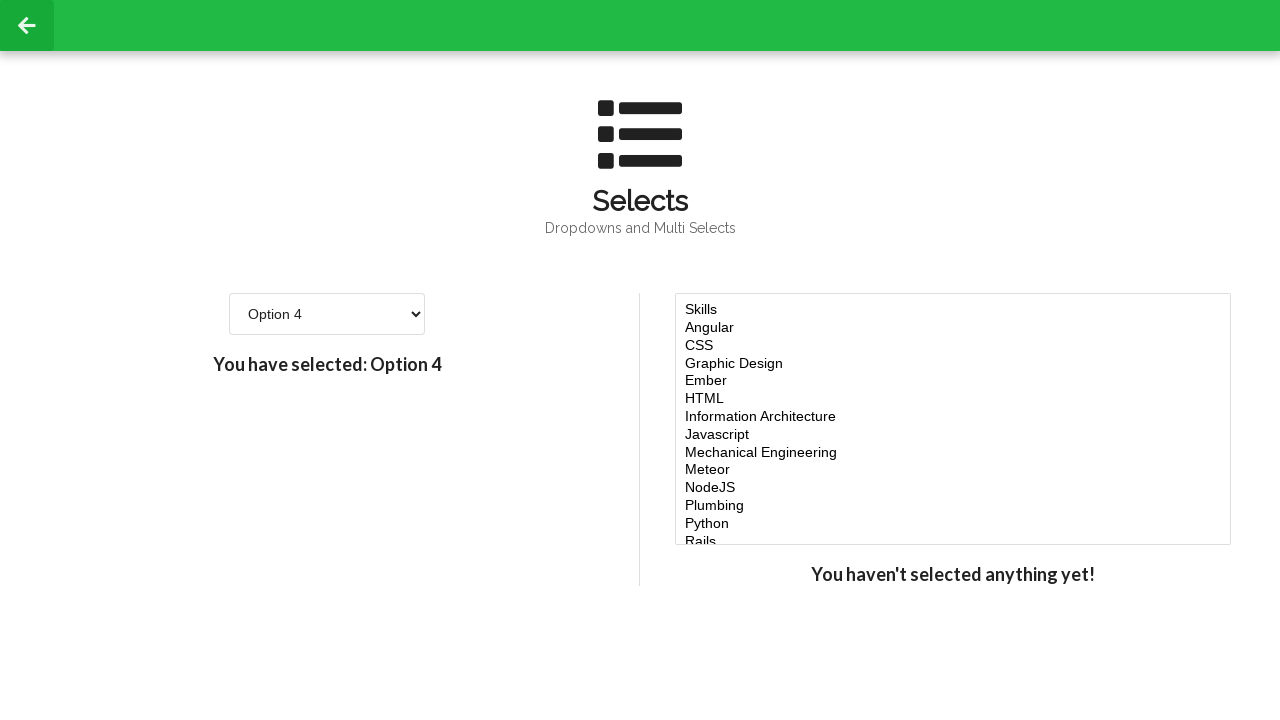

Dropdown selection applied and ready
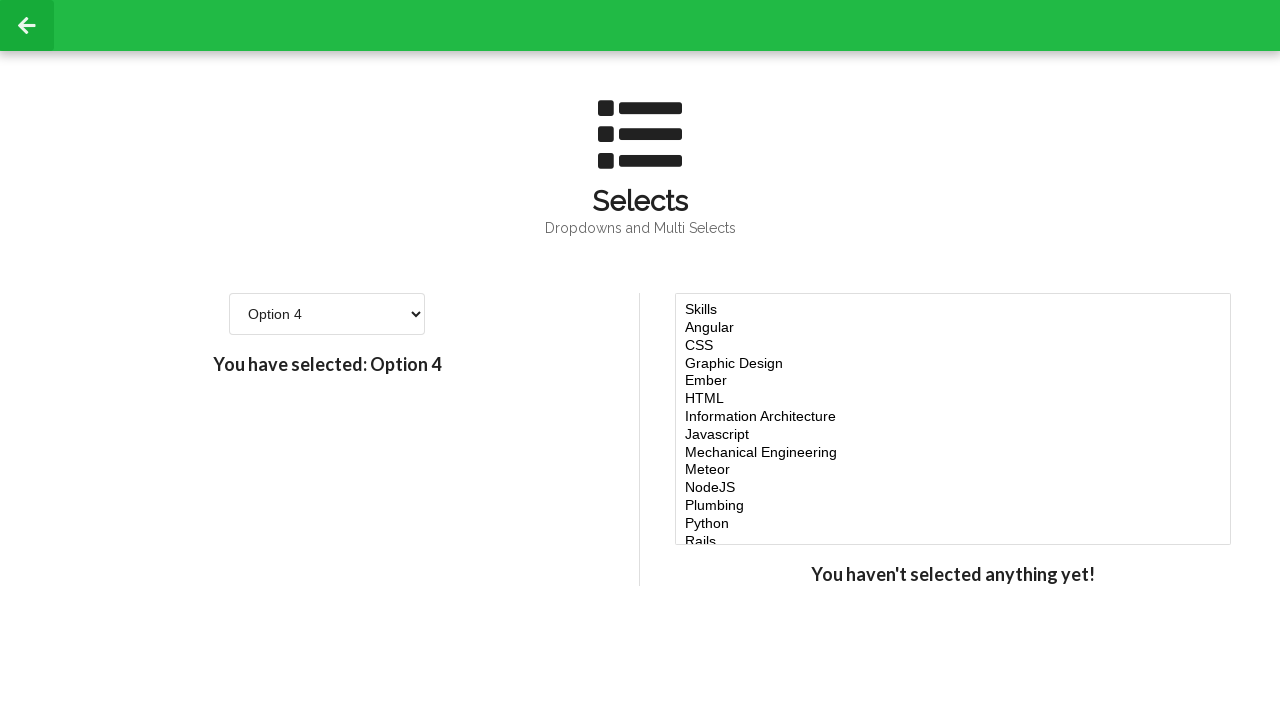

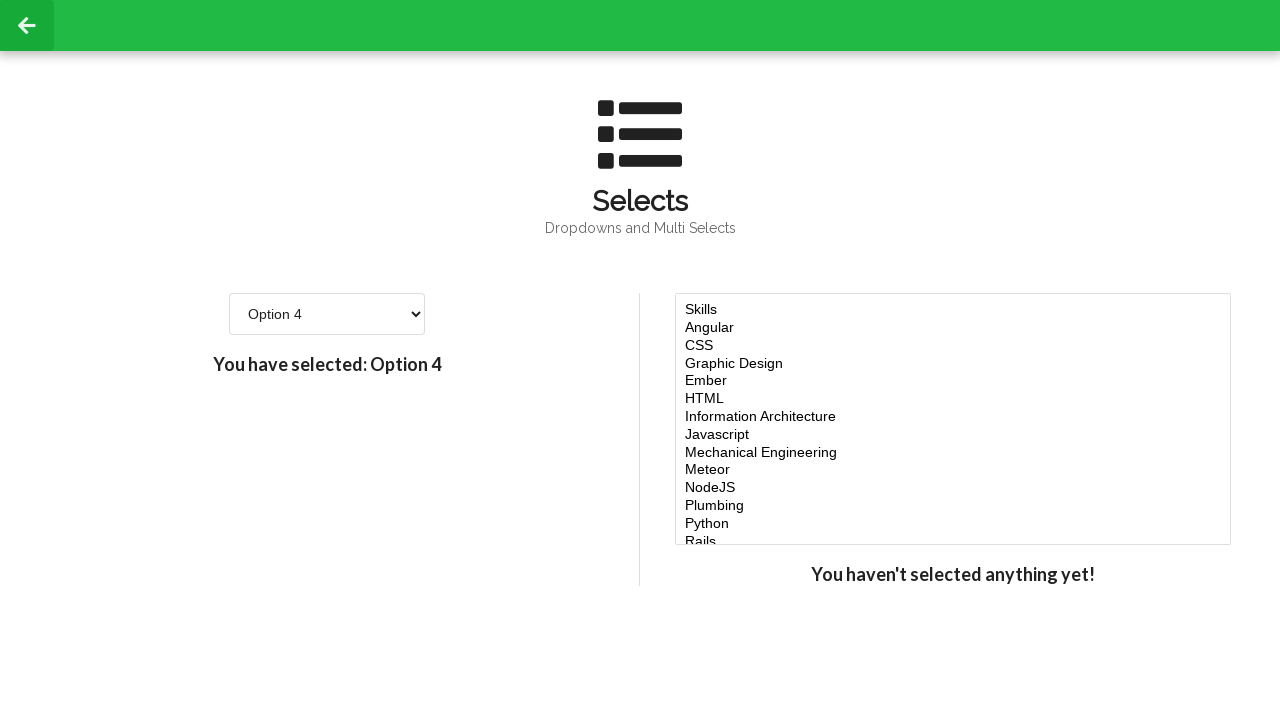